Tests creating several tasks in the TodoMVC application by entering task text and pressing Enter for each task.

Starting URL: https://todomvc.com/examples/react/dist/

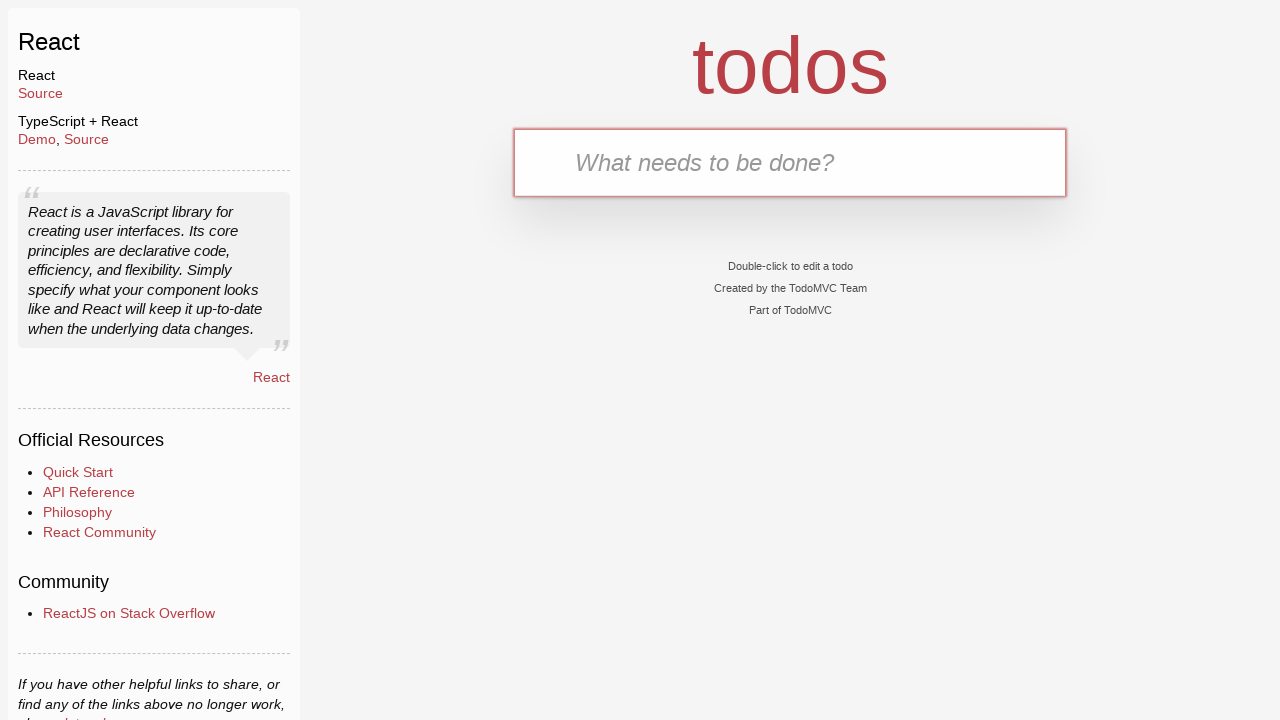

Filled todo input with 'task1' on #todo-input
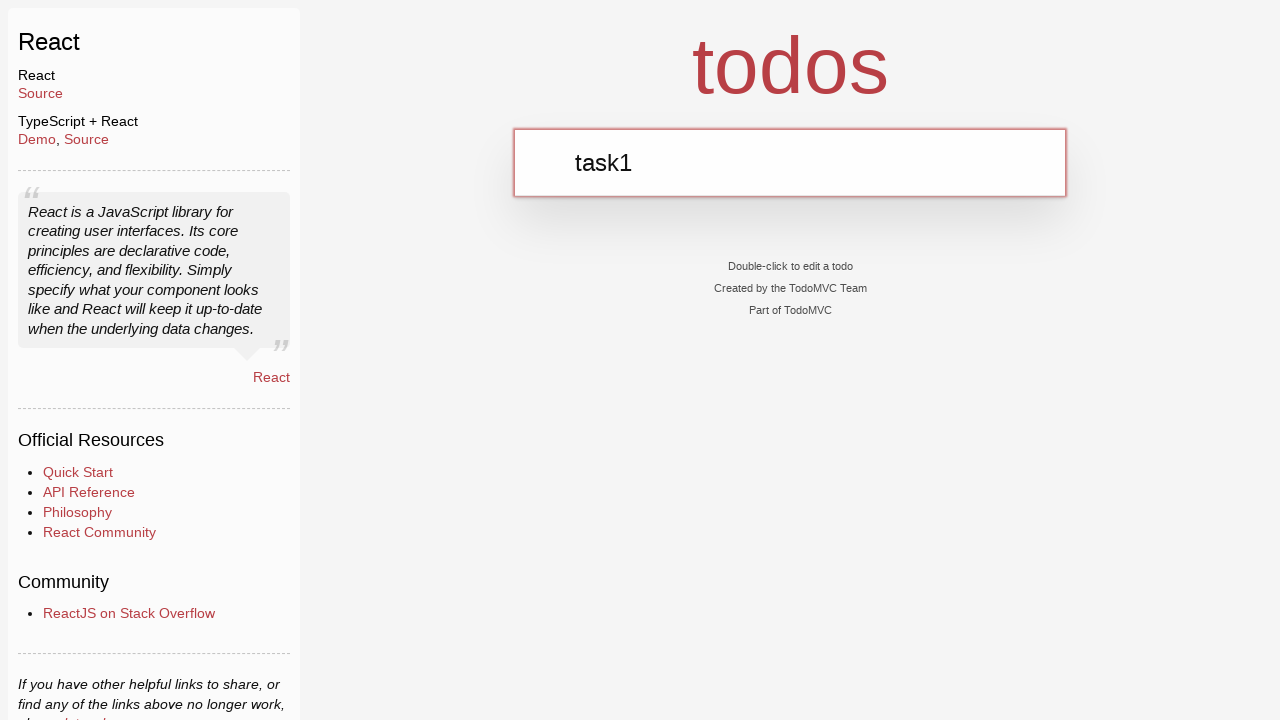

Pressed Enter to create task1 on #todo-input
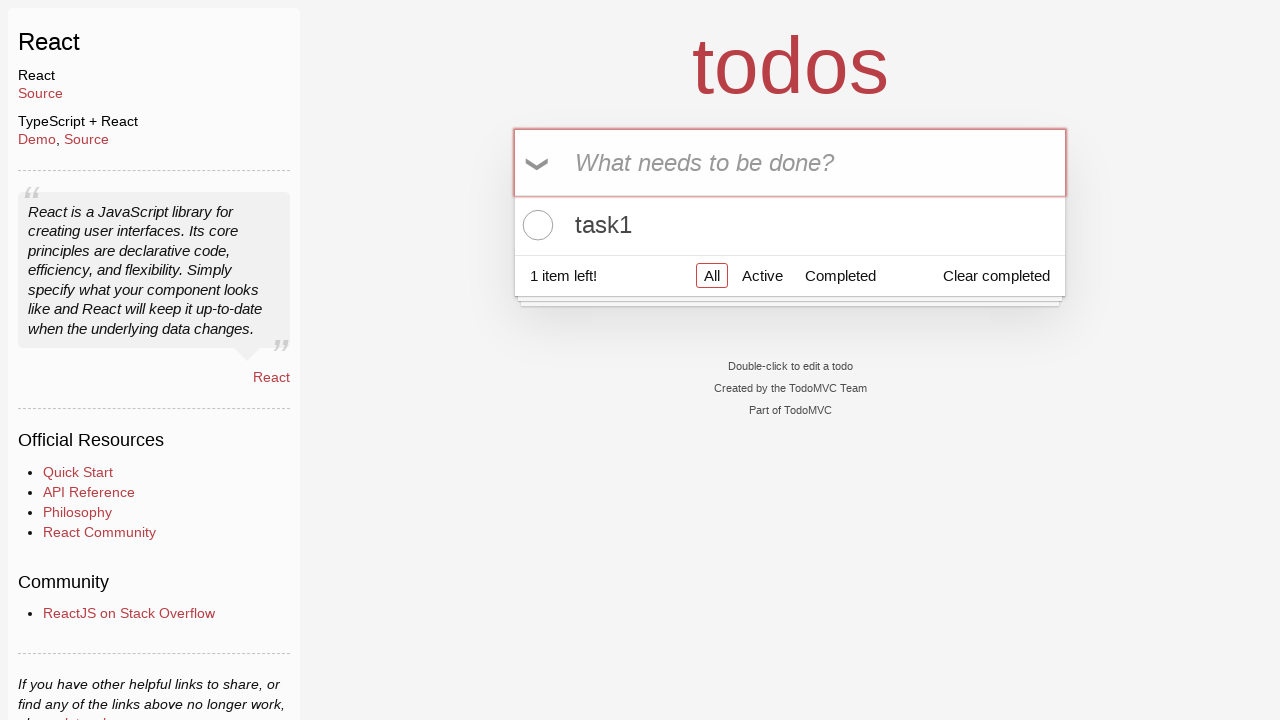

Verified task1 was created successfully
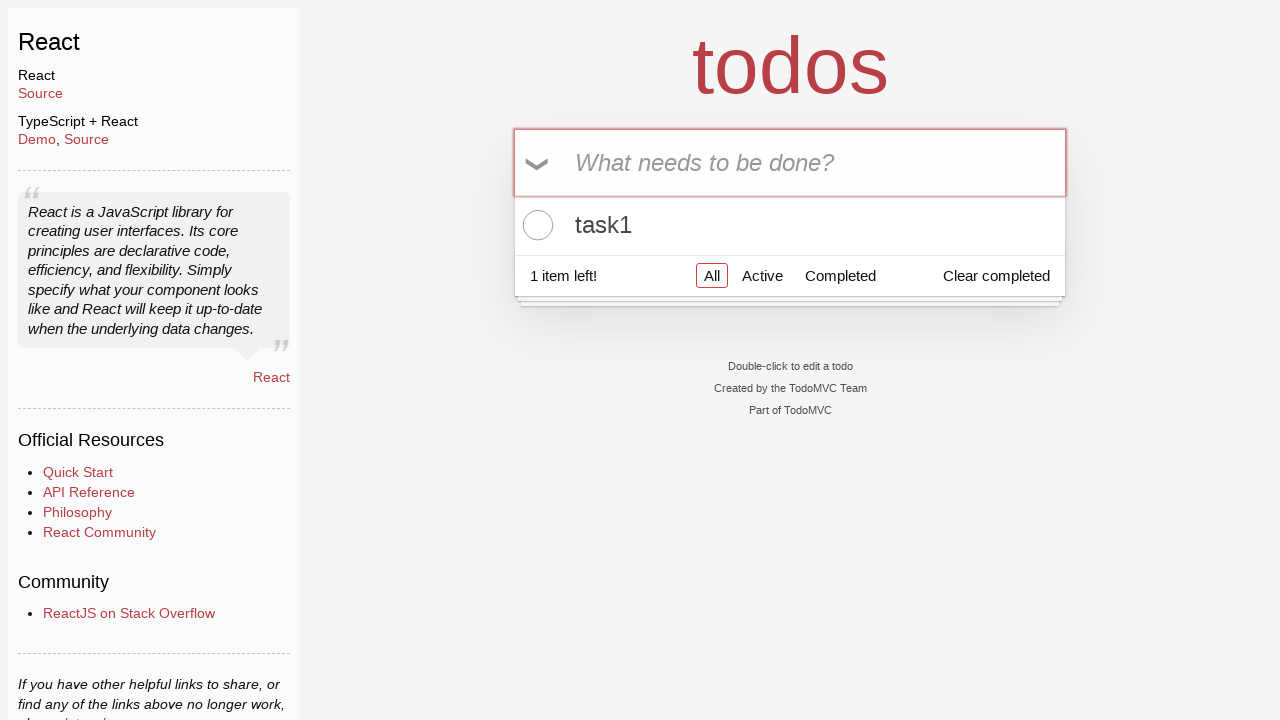

Filled todo input with 'task2' on #todo-input
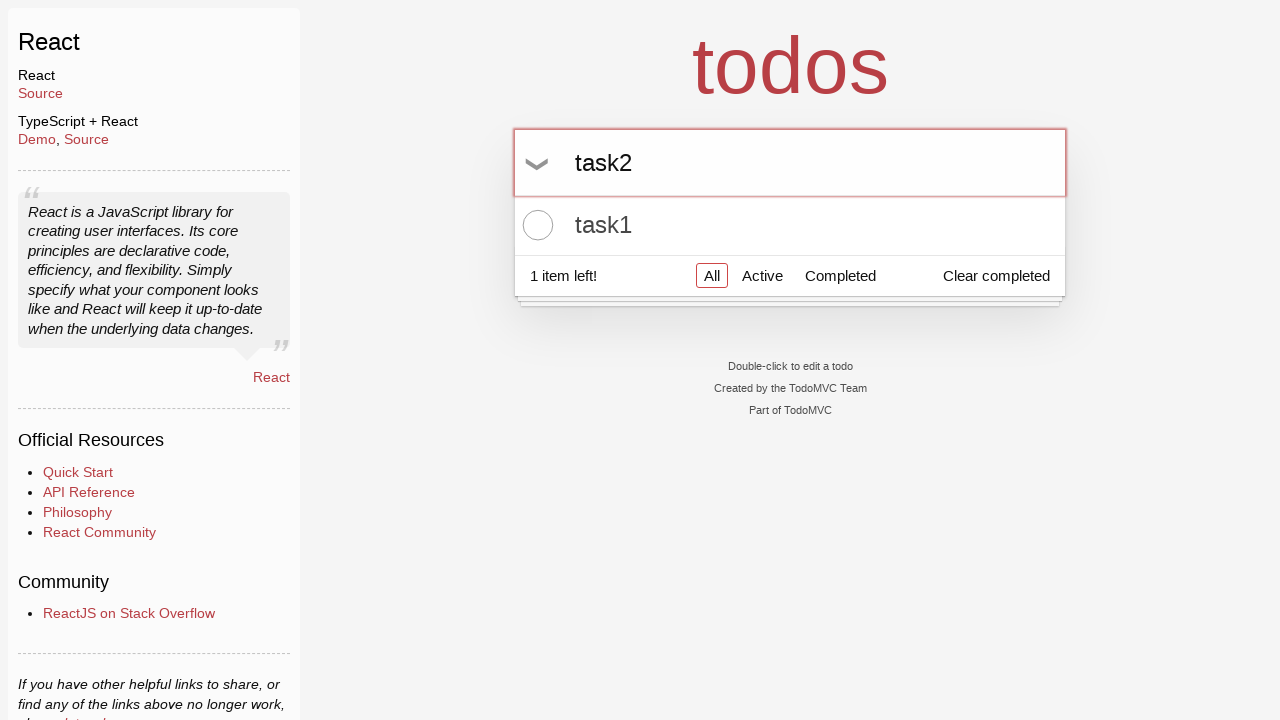

Pressed Enter to create task2 on #todo-input
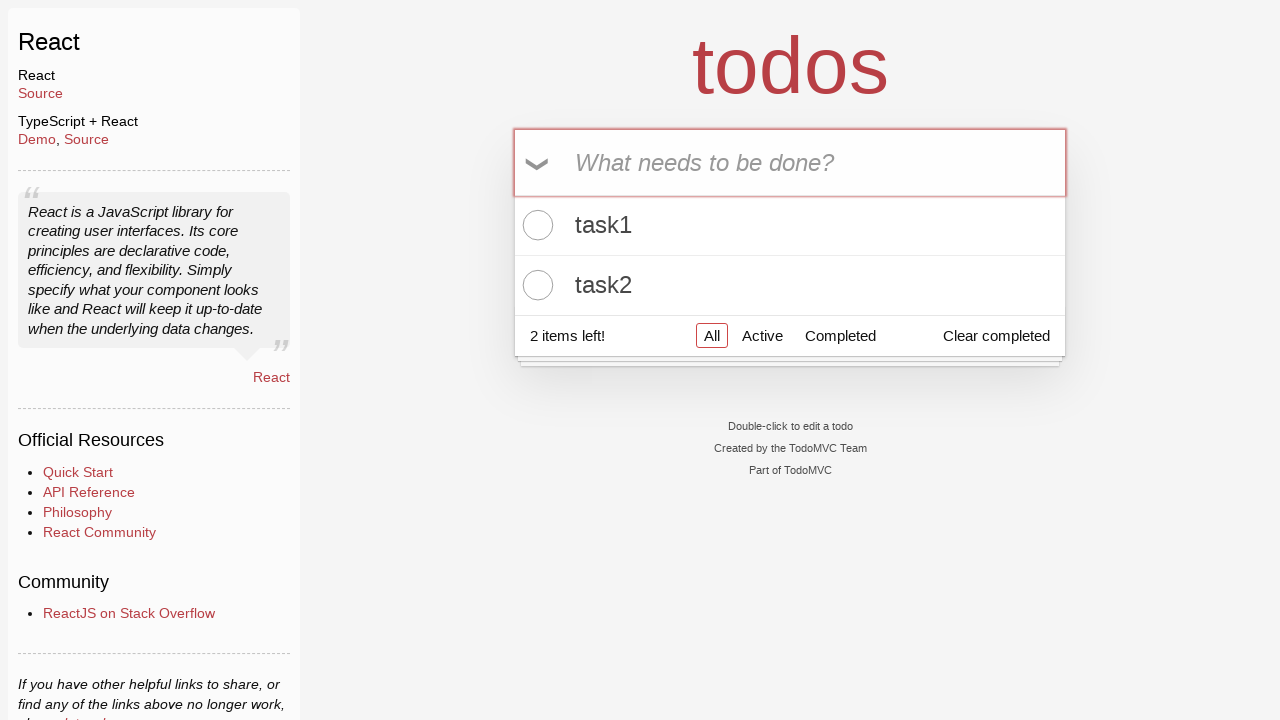

Verified task2 was created successfully
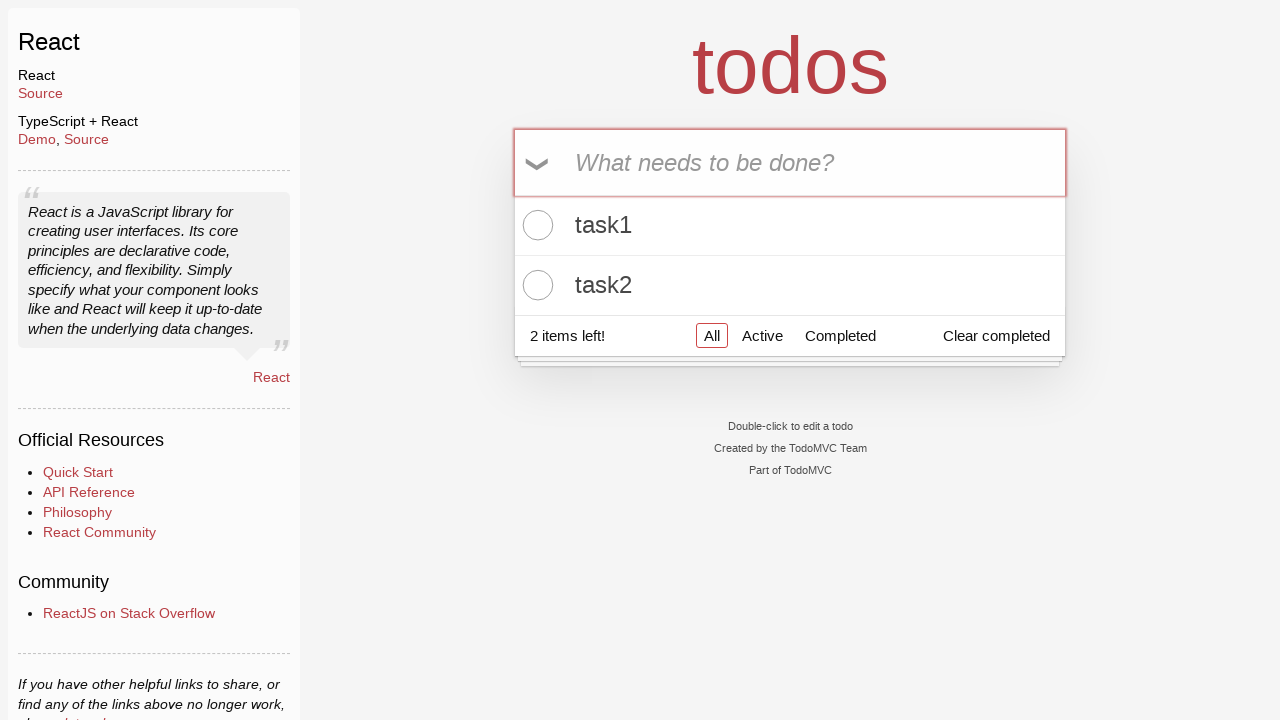

Filled todo input with 'task3' on #todo-input
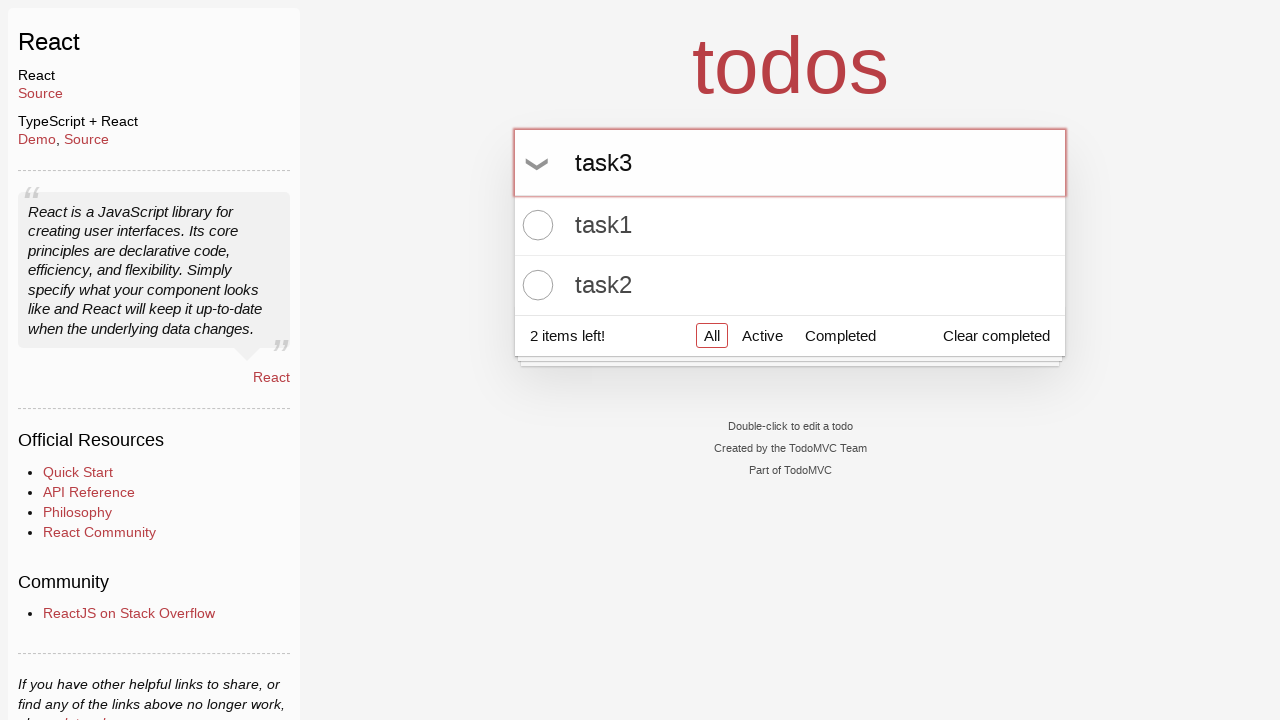

Pressed Enter to create task3 on #todo-input
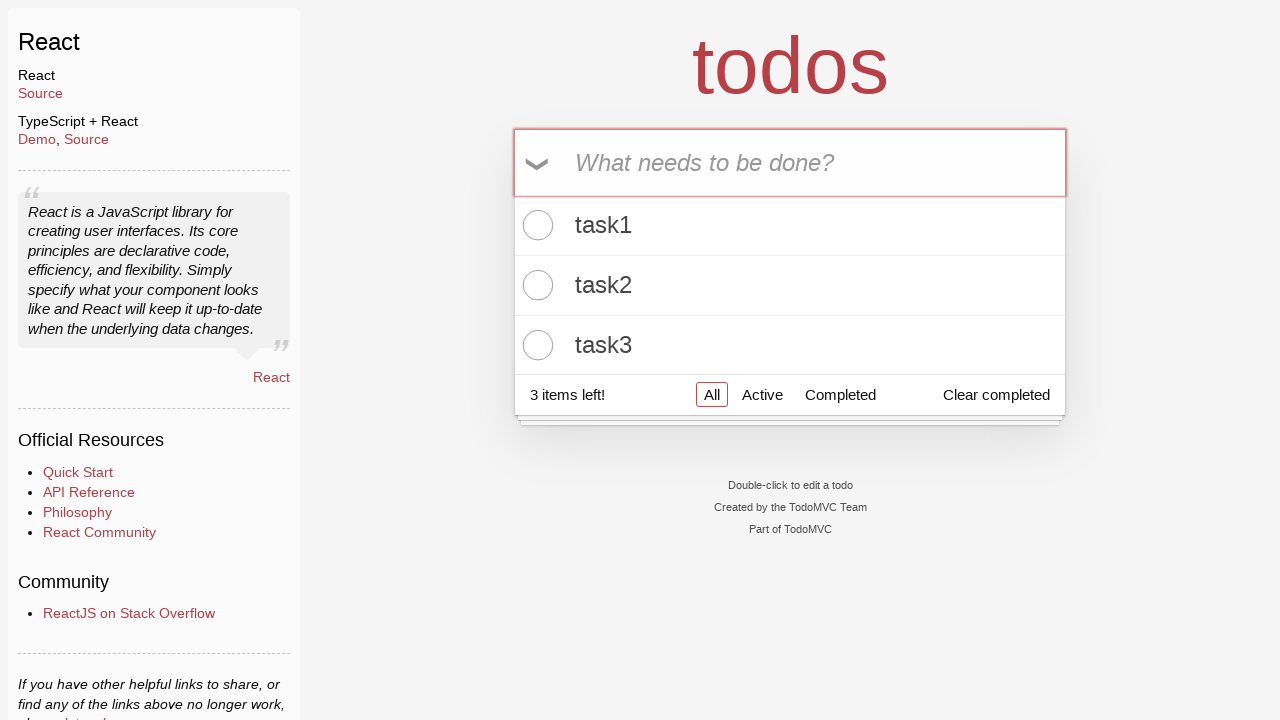

Verified task3 was created successfully
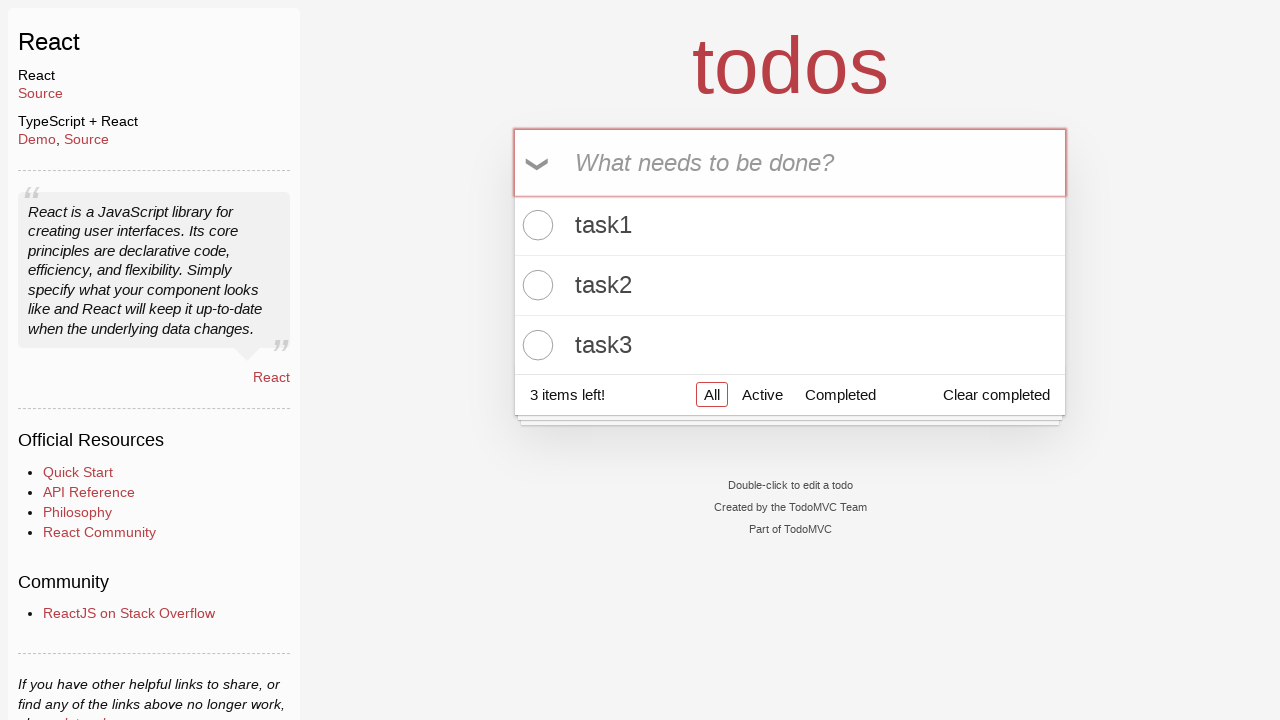

Filled todo input with 'task4' on #todo-input
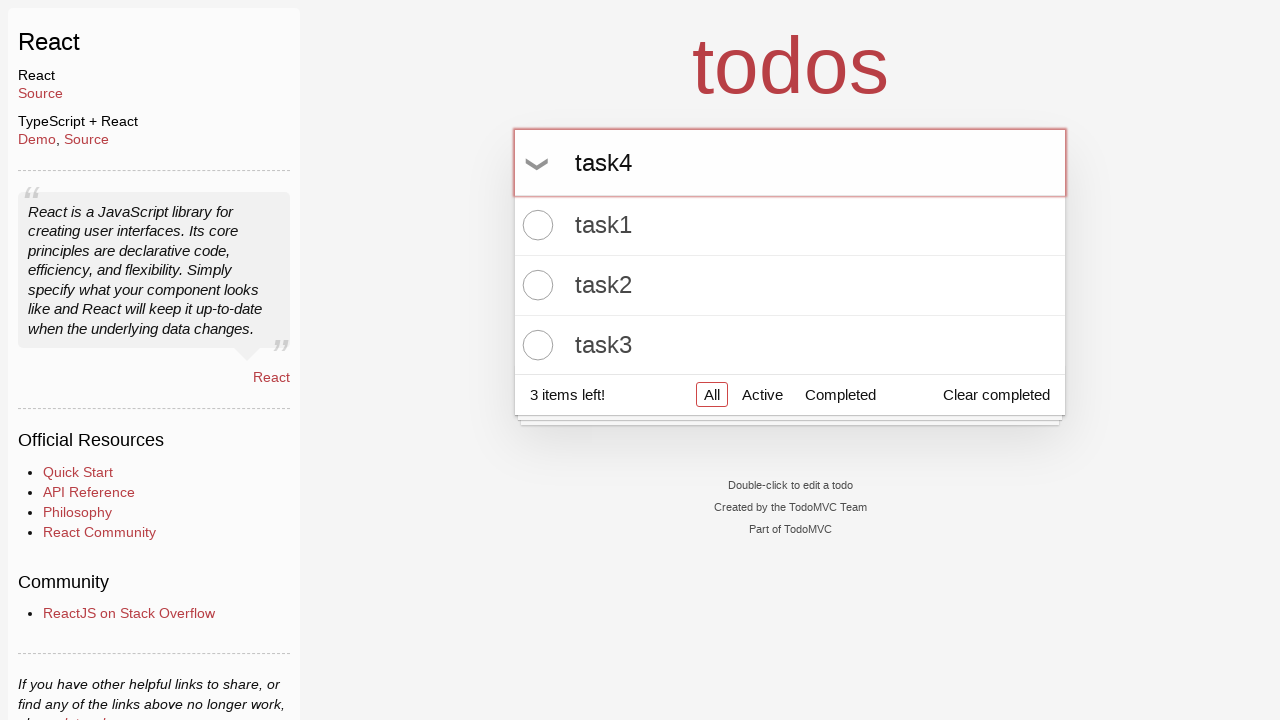

Pressed Enter to create task4 on #todo-input
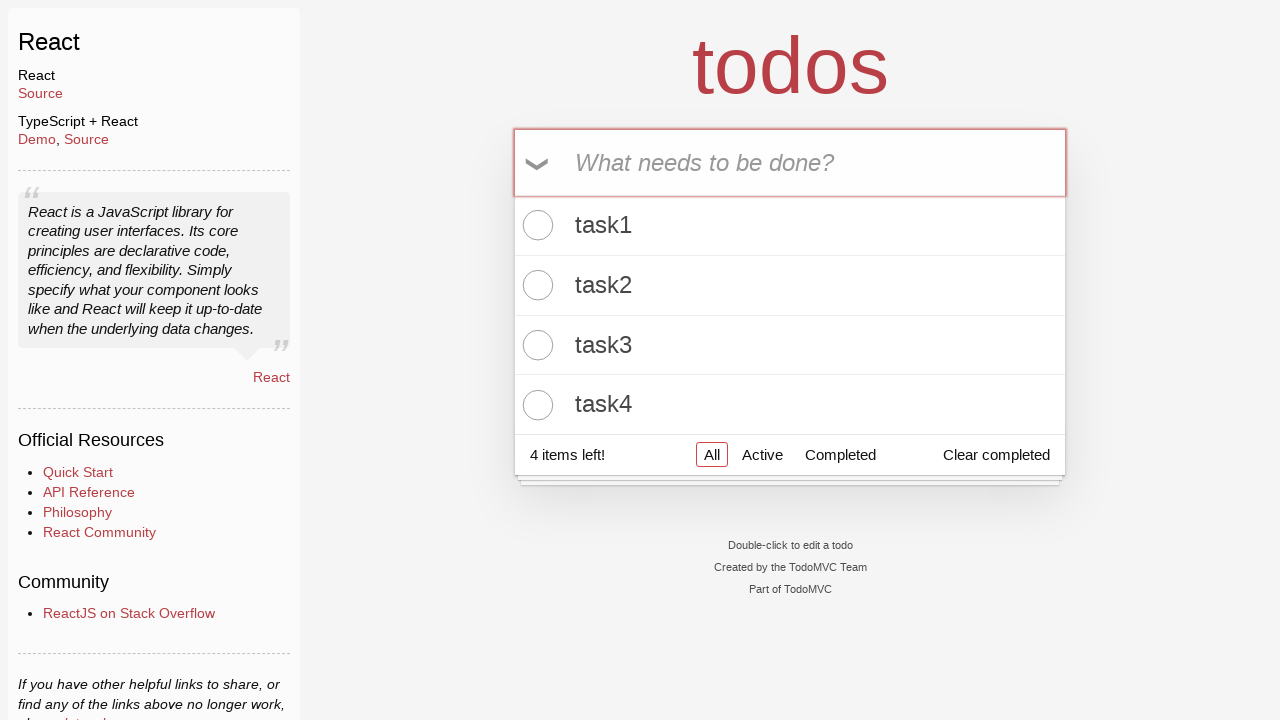

Verified task4 was created successfully
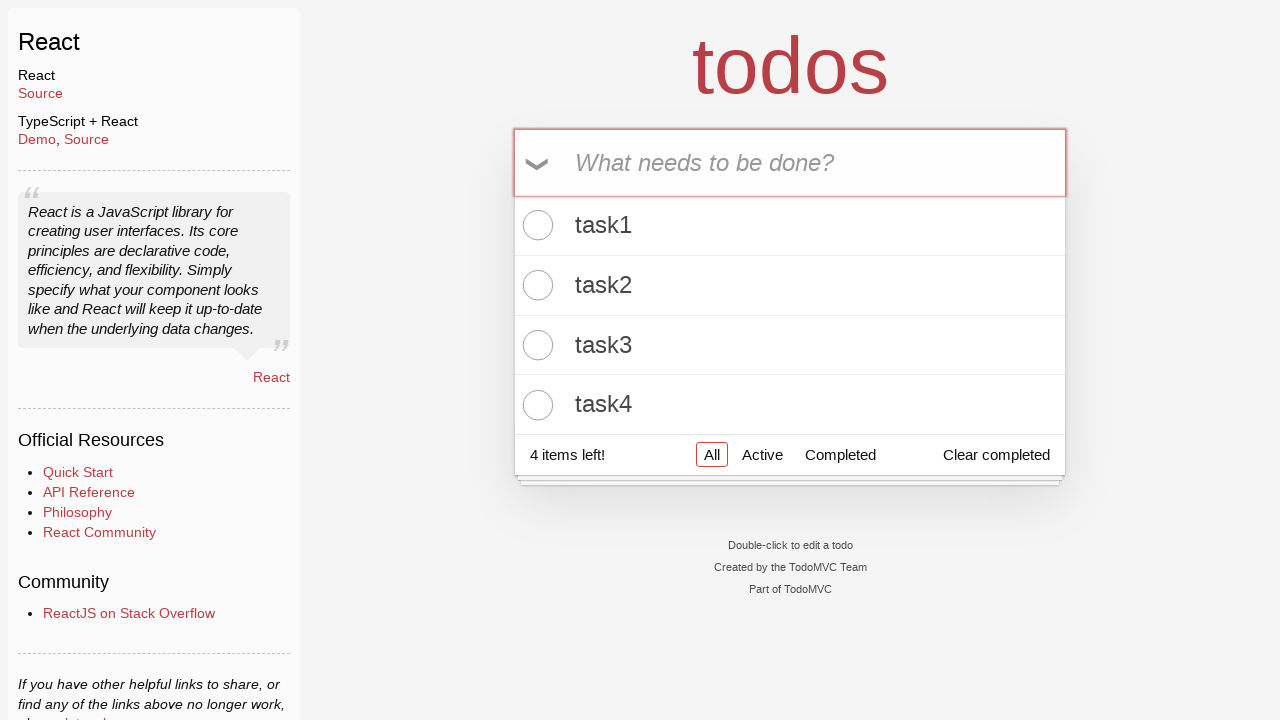

Filled todo input with 'task5' on #todo-input
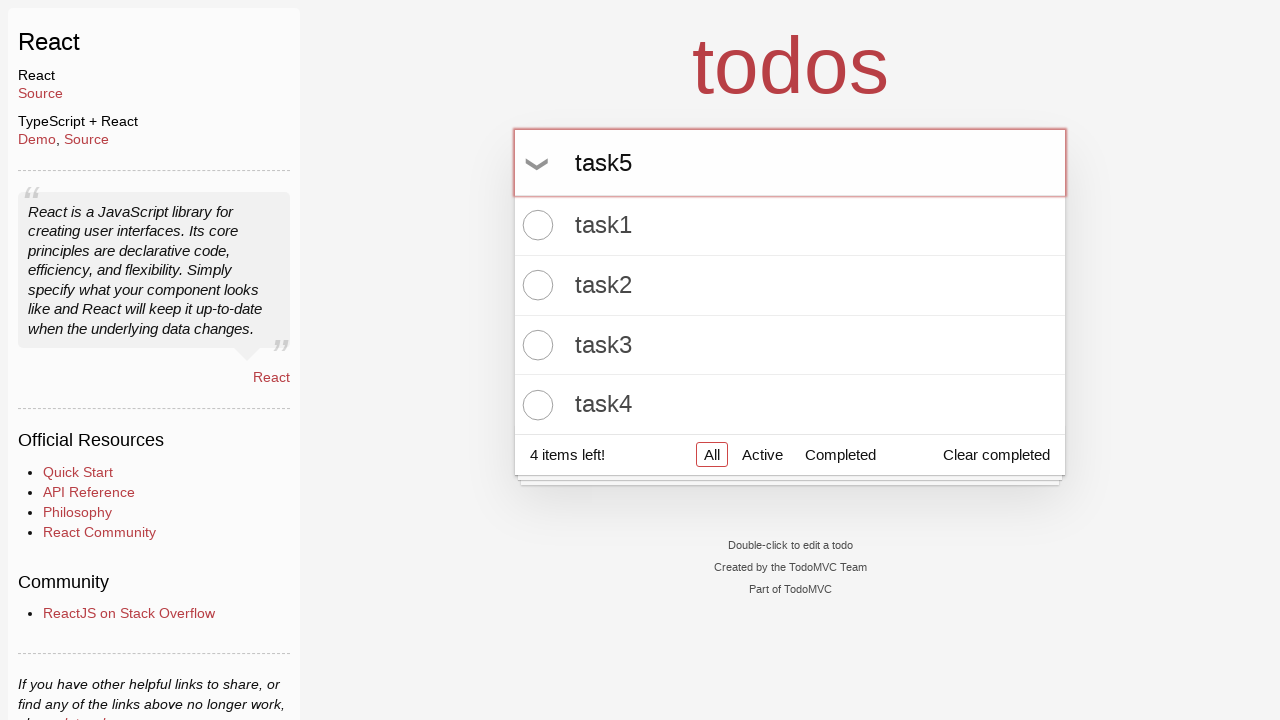

Pressed Enter to create task5 on #todo-input
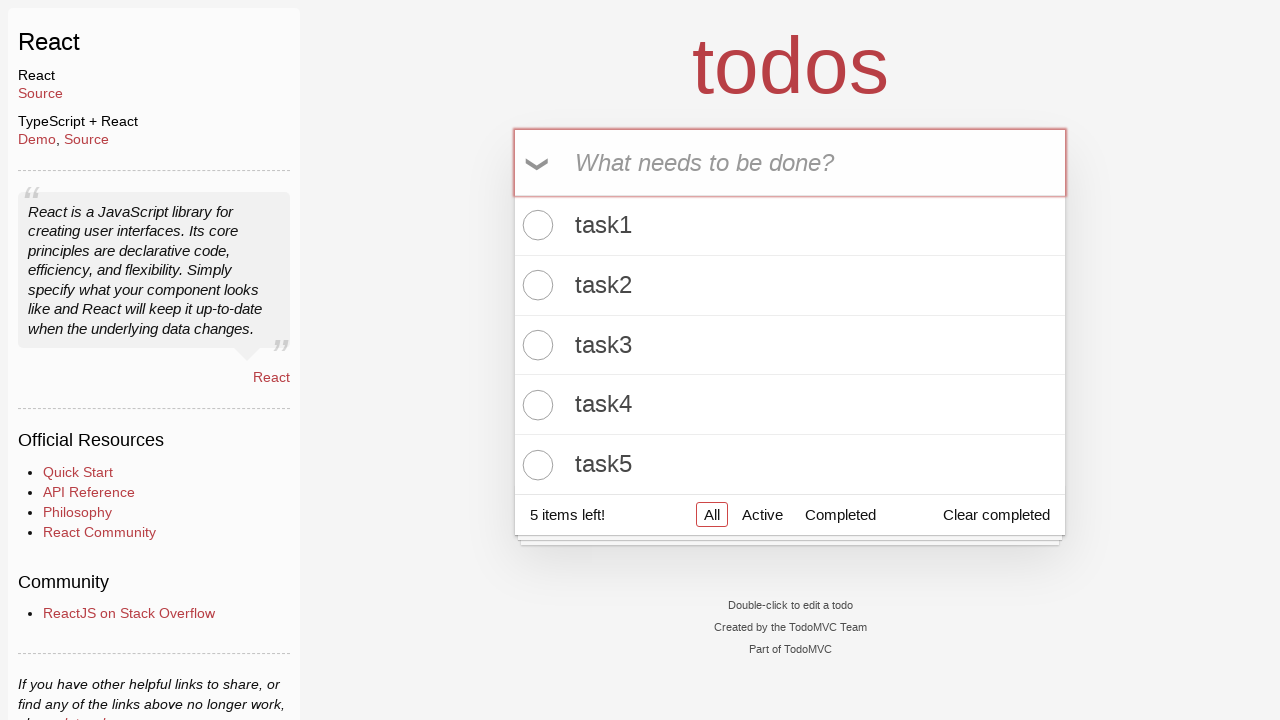

Verified task5 was created successfully
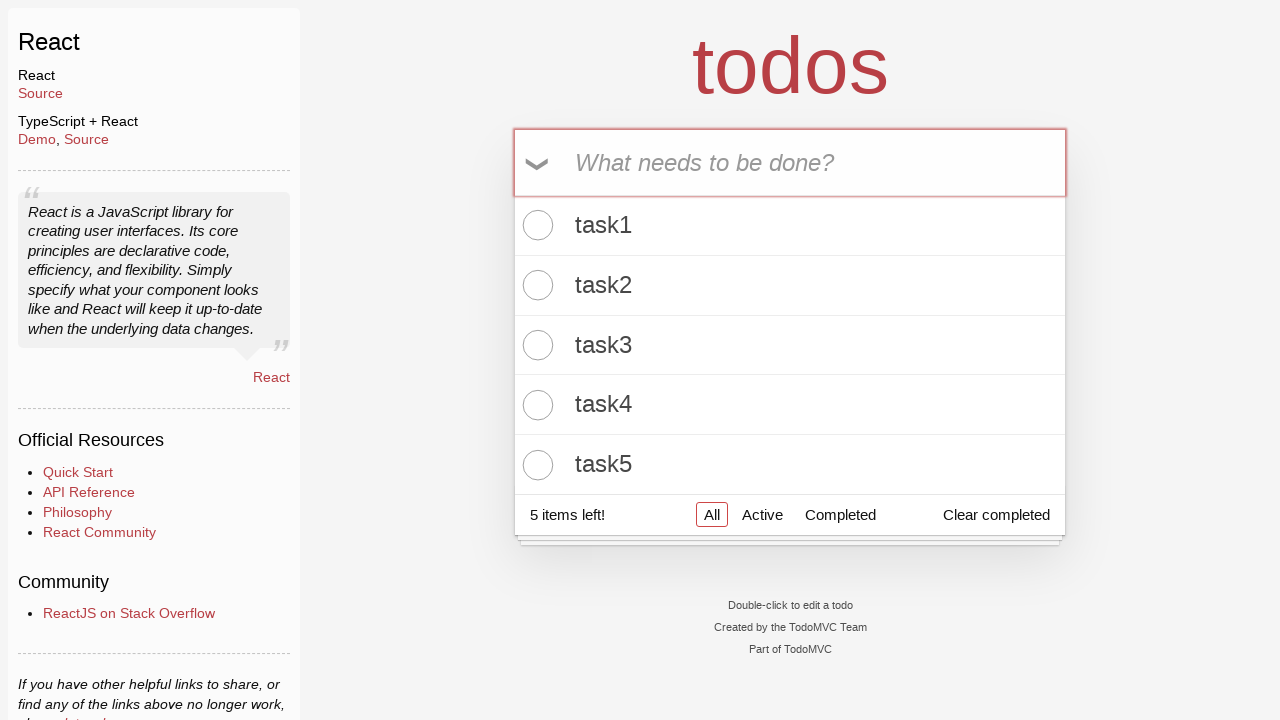

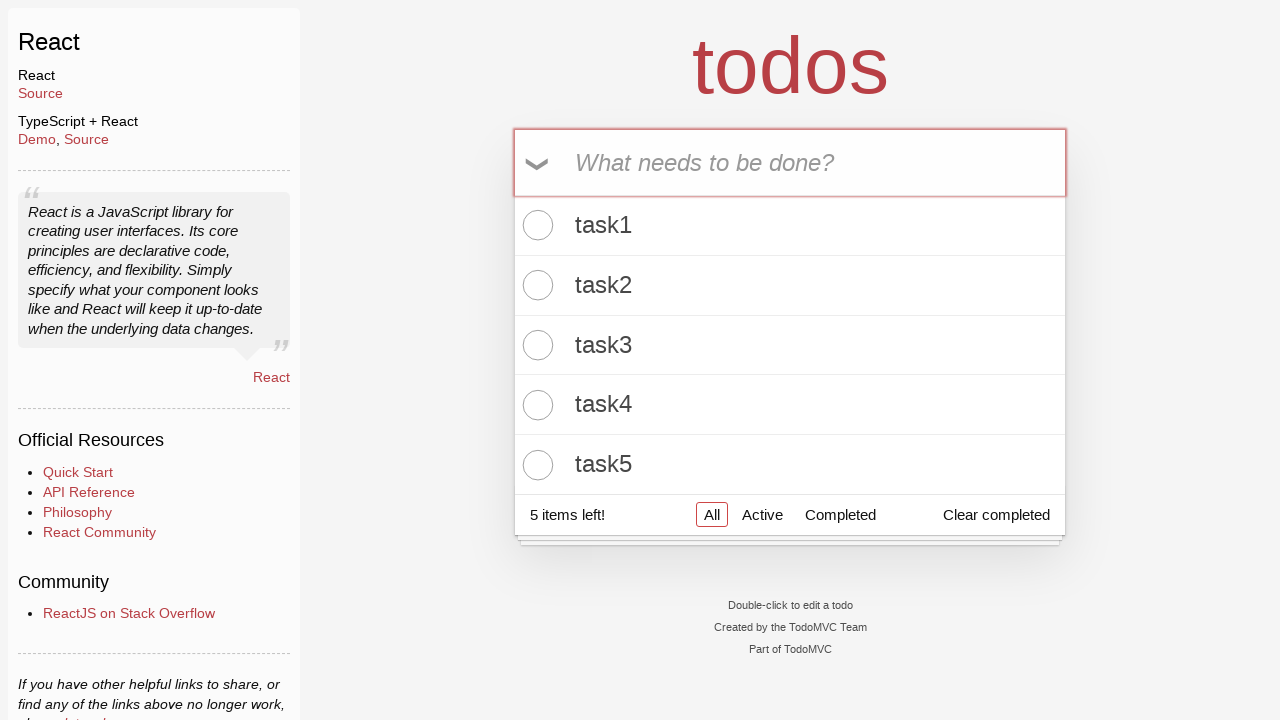